Tests that the Clear completed button is hidden when no items are completed

Starting URL: https://demo.playwright.dev/todomvc

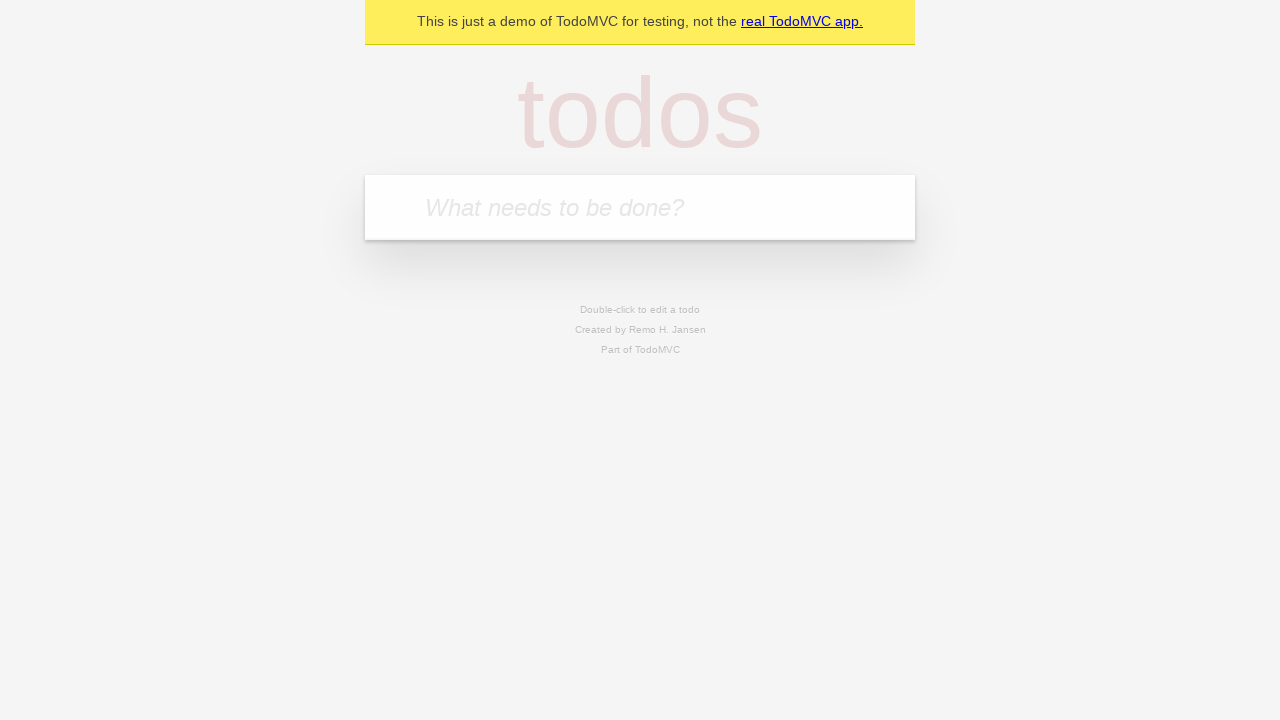

Filled todo input with 'buy some cheese' on internal:attr=[placeholder="What needs to be done?"i]
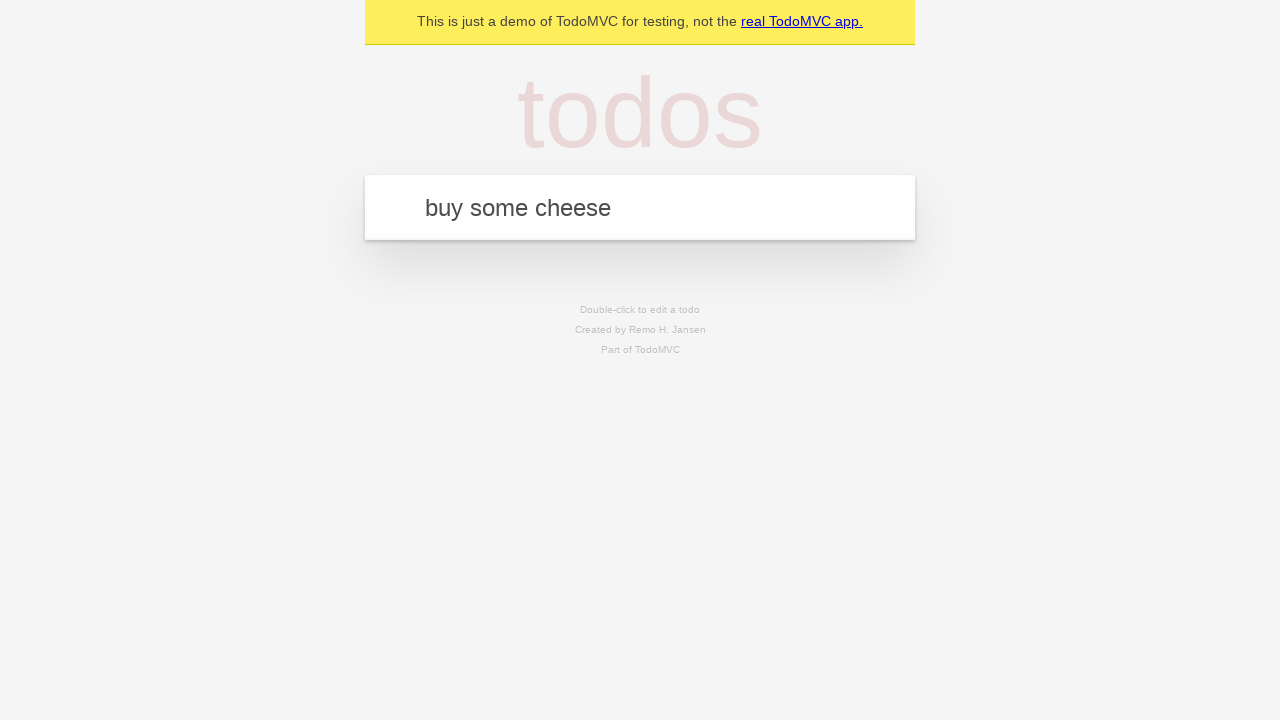

Pressed Enter to add first todo on internal:attr=[placeholder="What needs to be done?"i]
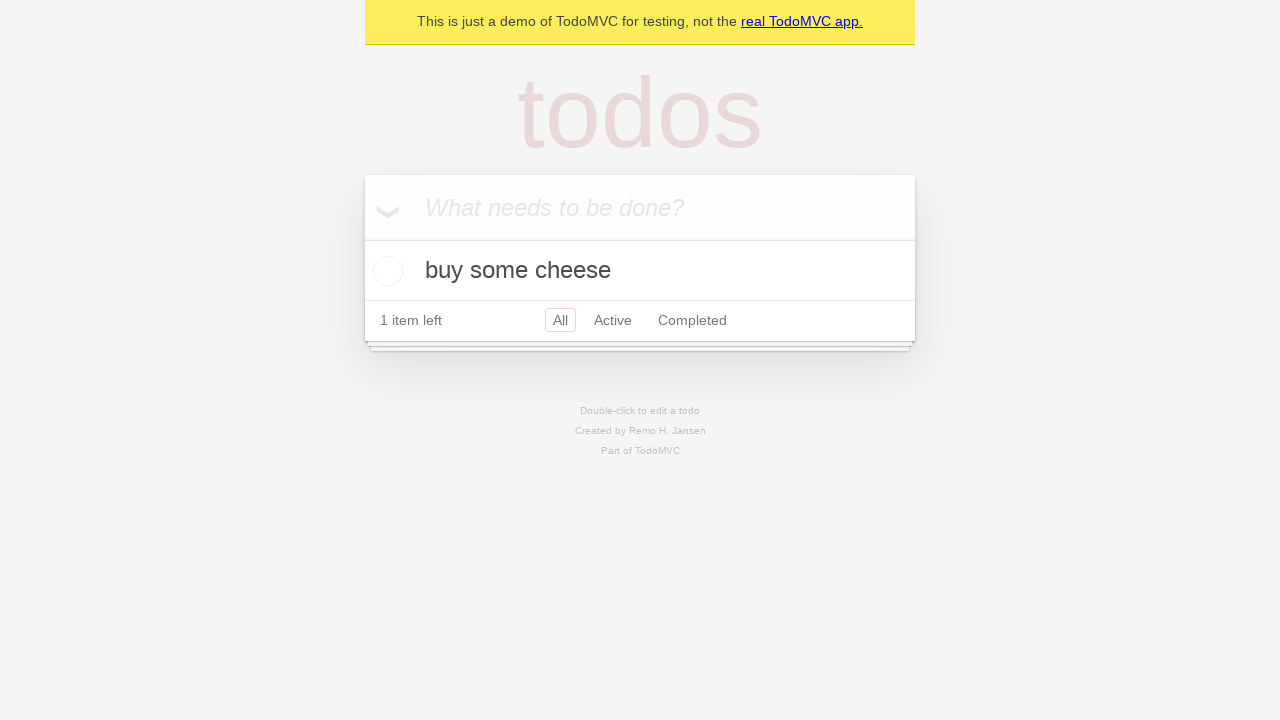

Filled todo input with 'feed the cat' on internal:attr=[placeholder="What needs to be done?"i]
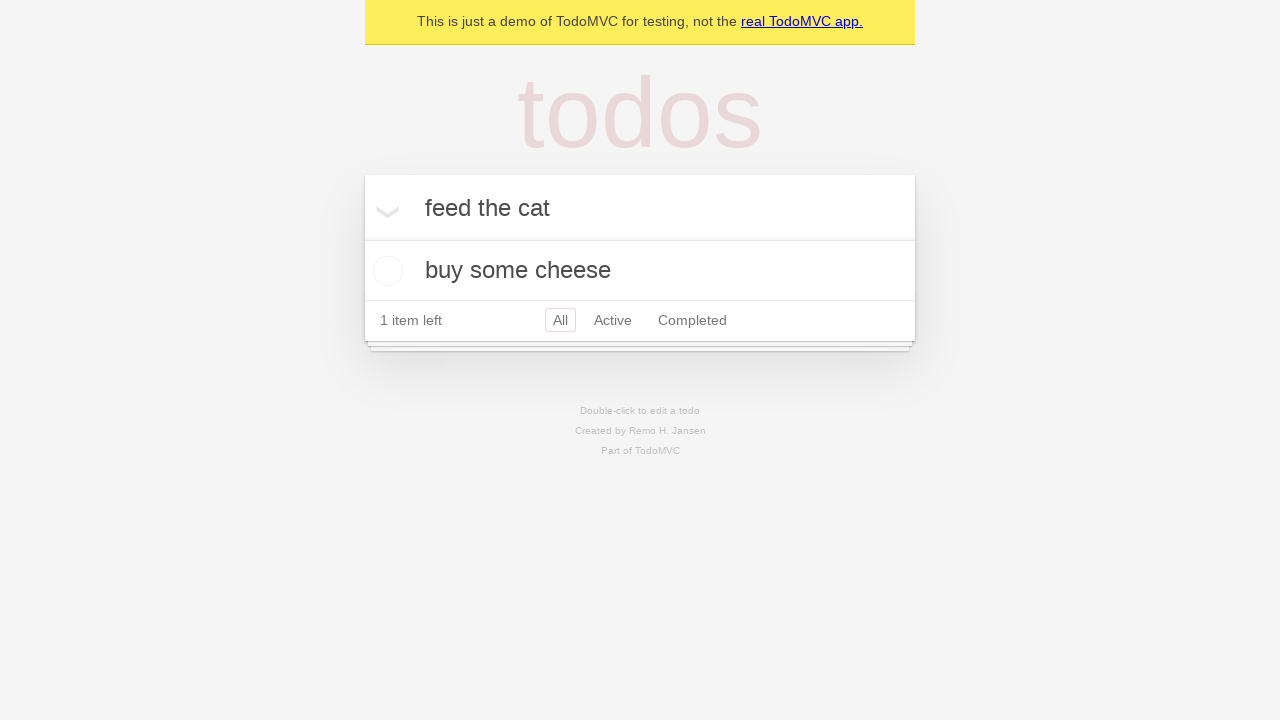

Pressed Enter to add second todo on internal:attr=[placeholder="What needs to be done?"i]
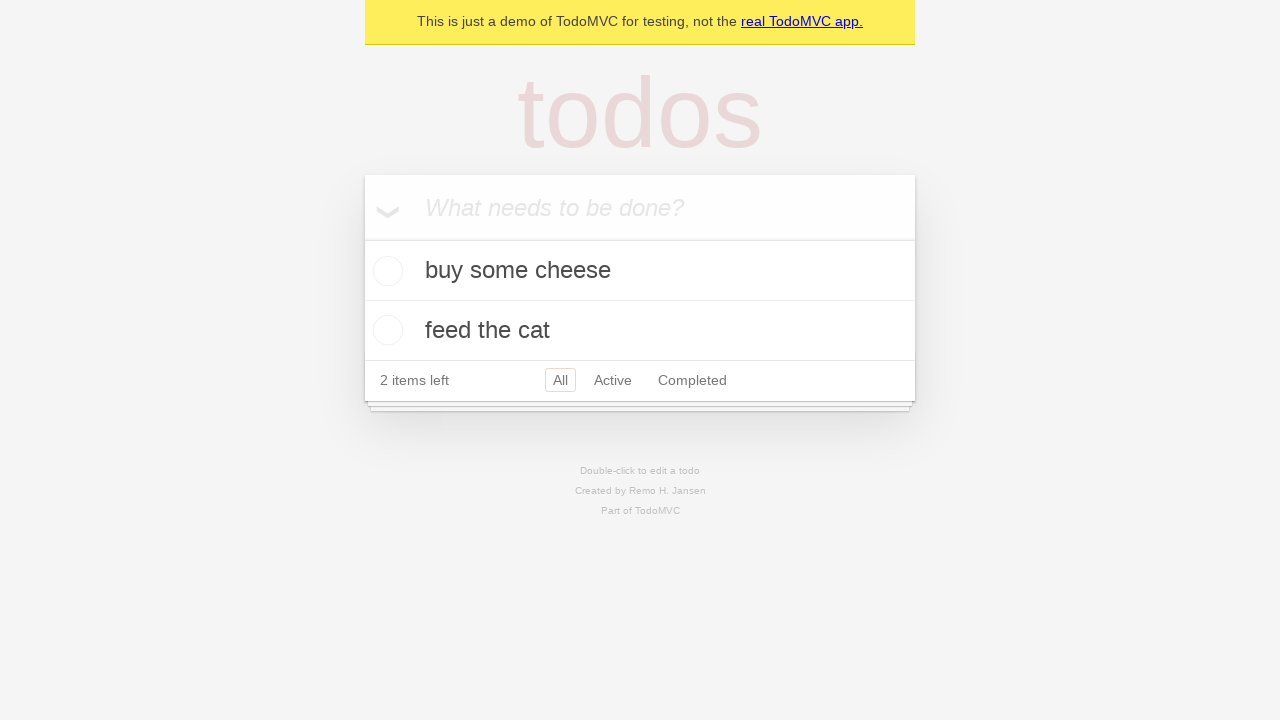

Filled todo input with 'book a doctors appointment' on internal:attr=[placeholder="What needs to be done?"i]
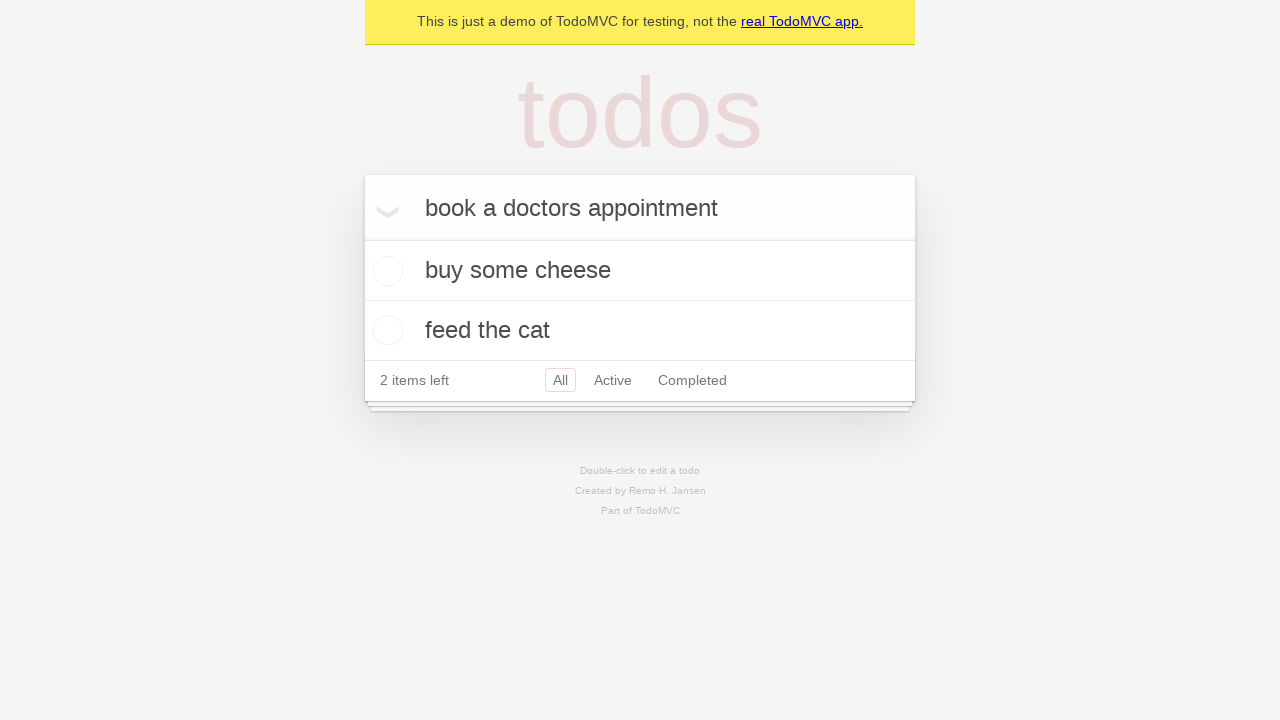

Pressed Enter to add third todo on internal:attr=[placeholder="What needs to be done?"i]
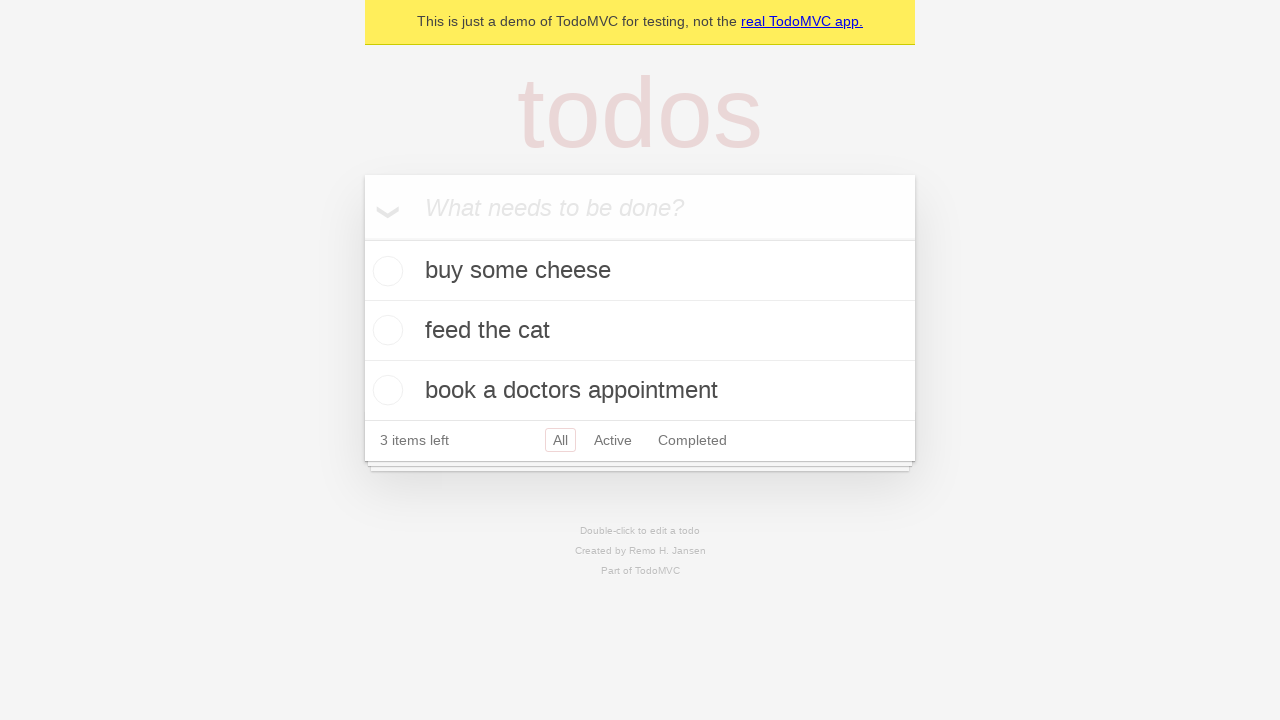

Checked the first todo item as completed at (385, 271) on .todo-list li .toggle >> nth=0
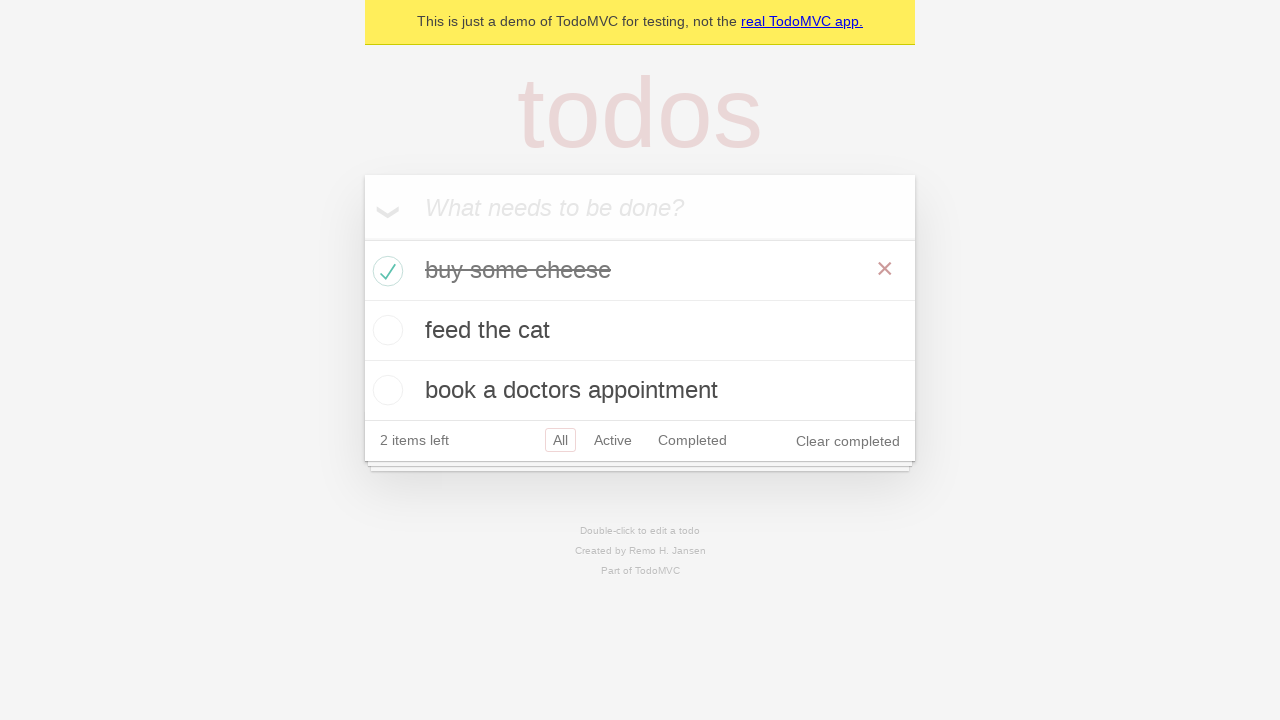

Clicked 'Clear completed' button to remove completed todos at (848, 441) on internal:role=button[name="Clear completed"i]
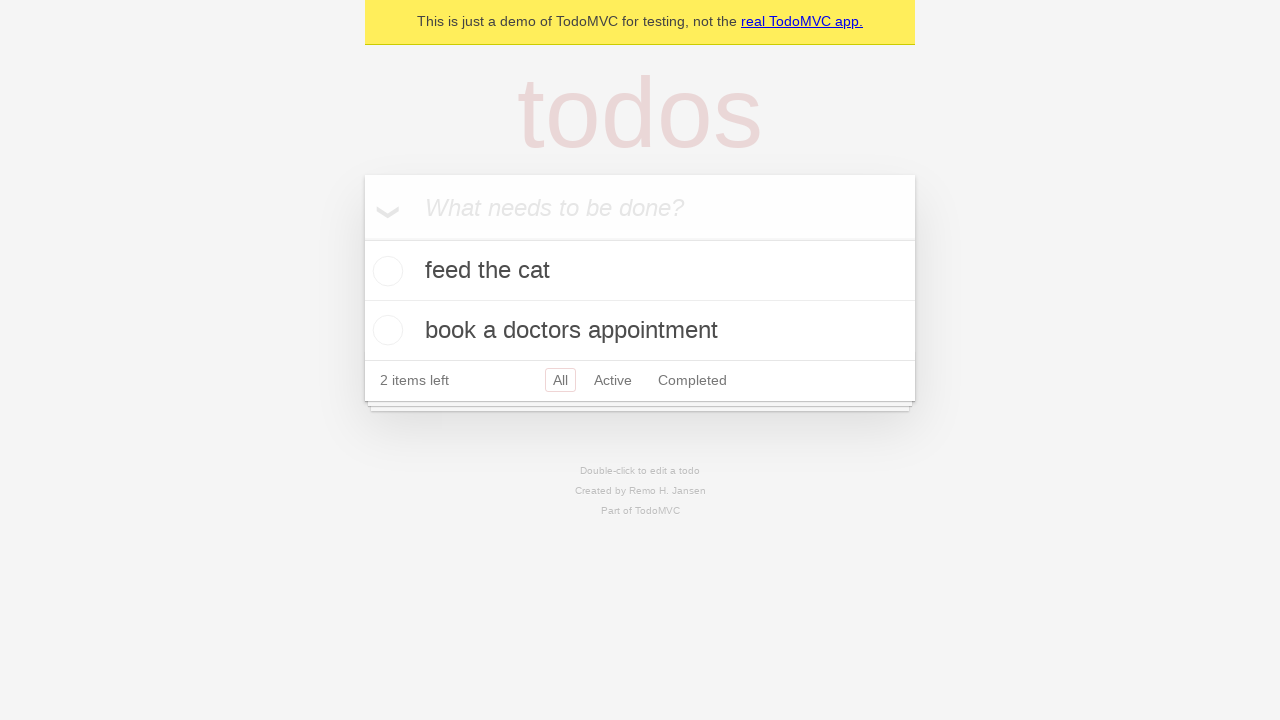

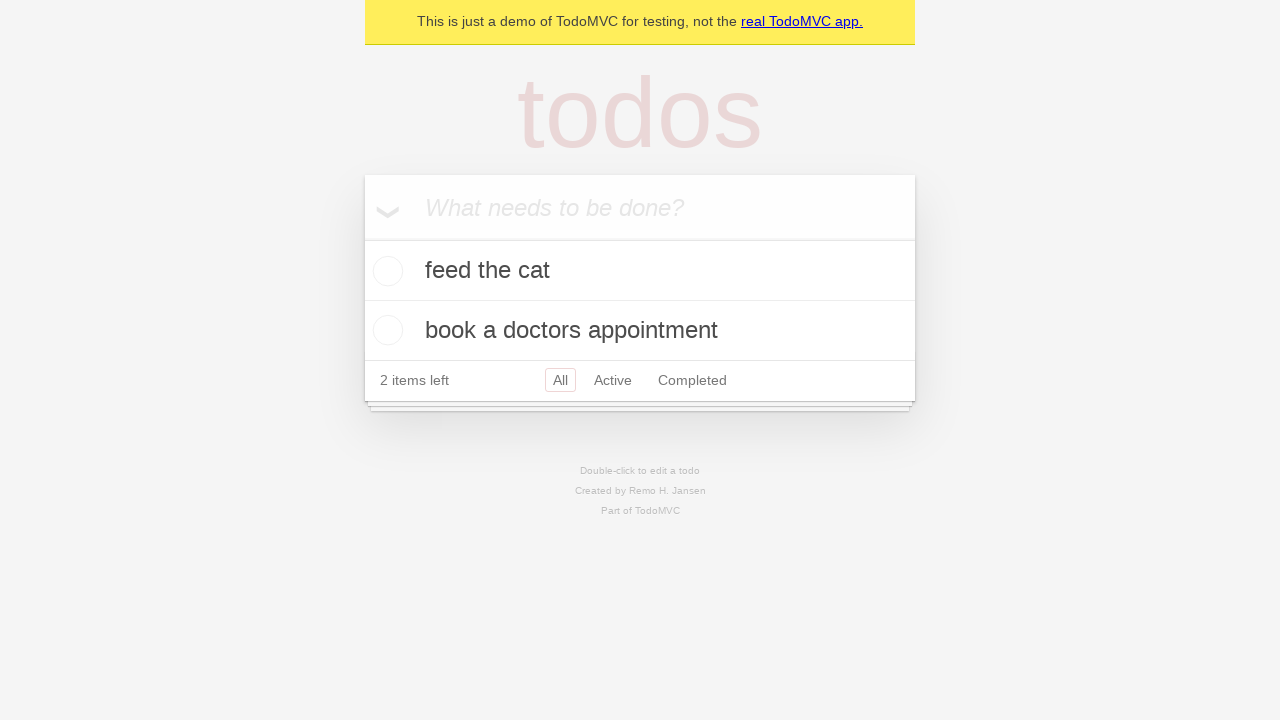